Tests category navigation by clicking on main category tabs and subcategory links in the sidebar

Starting URL: https://nop-qa.portnov.com/

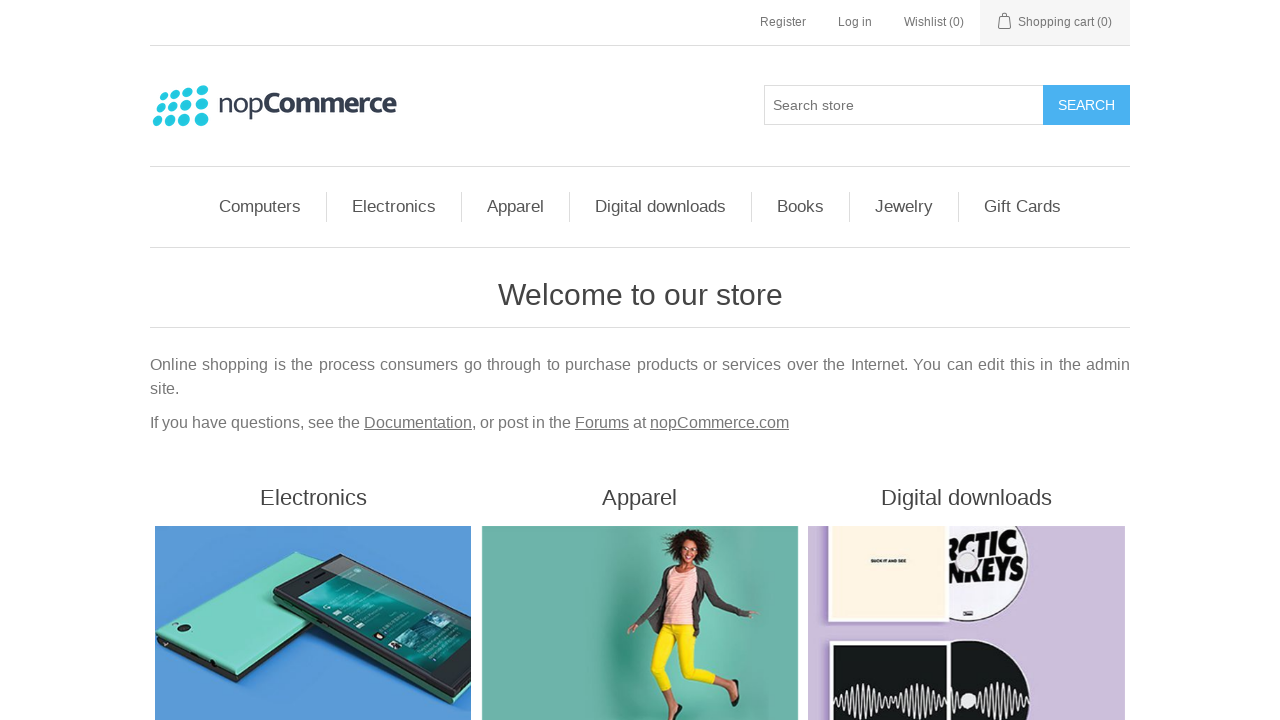

Clicked on Computers category tab at (260, 207) on text=Computers
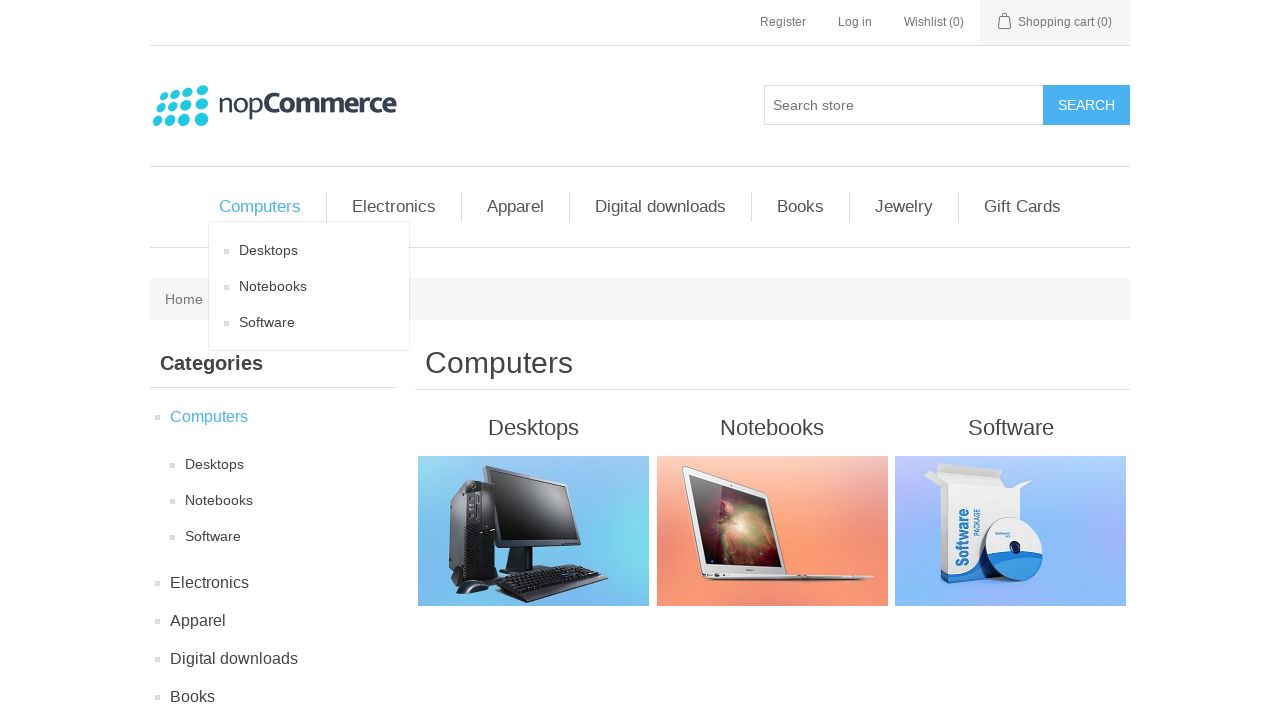

Clicked on Desktops subcategory link in sidebar at (214, 464) on div.block.block-category-navigation a[href='/desktops']
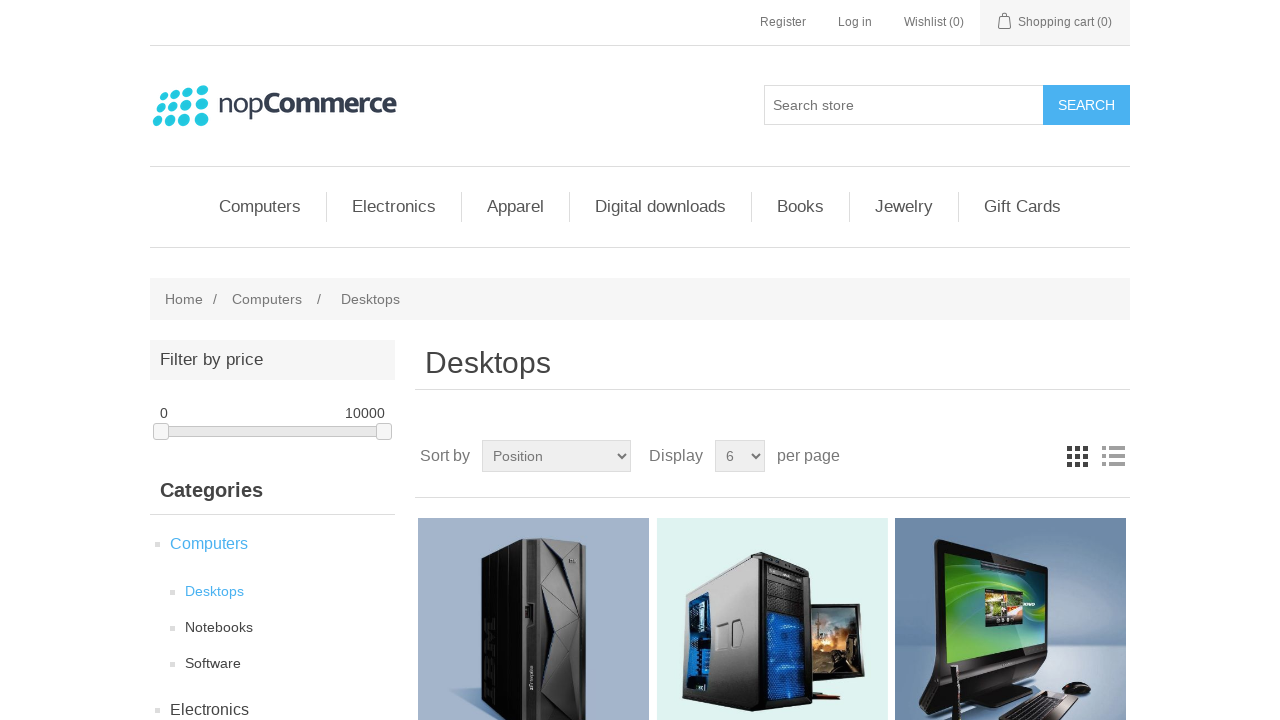

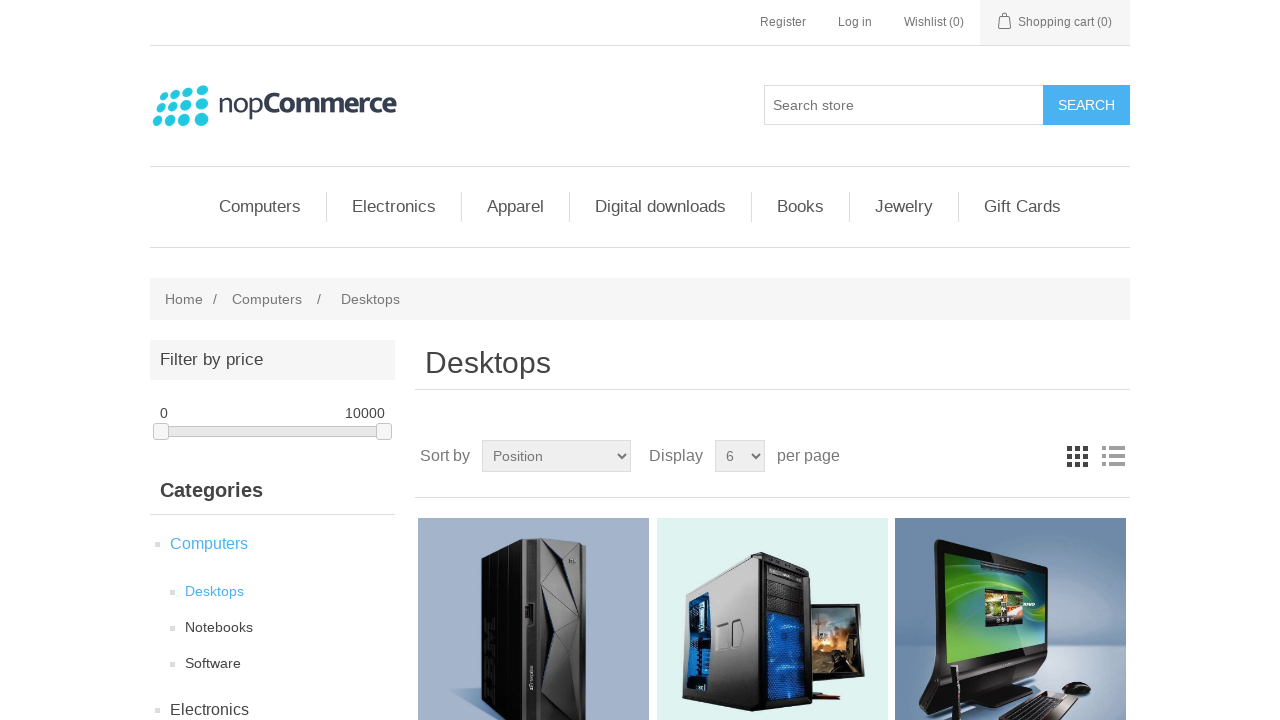